Tests an explicit wait scenario where the script waits for a price element to show "$100", then clicks a book button, reads an input value, calculates a mathematical result using logarithm and sine functions, fills in the answer, and submits.

Starting URL: http://suninjuly.github.io/explicit_wait2.html

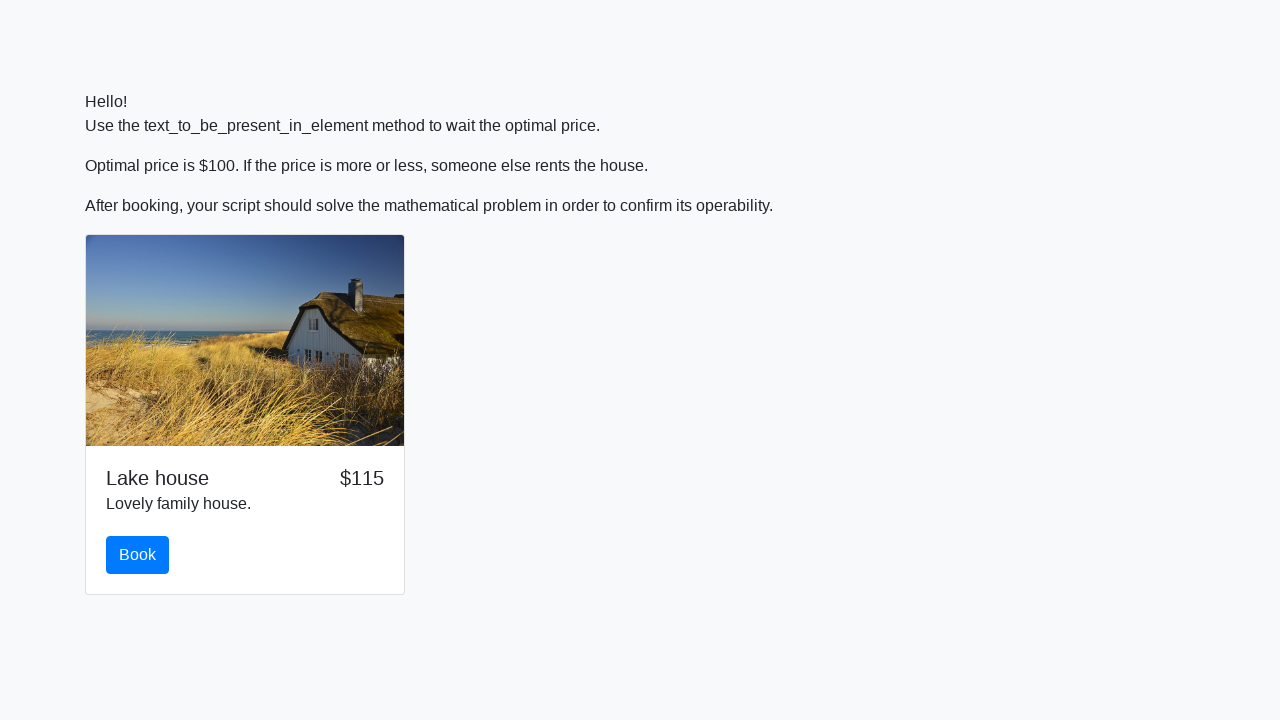

Waited for price element to show $100
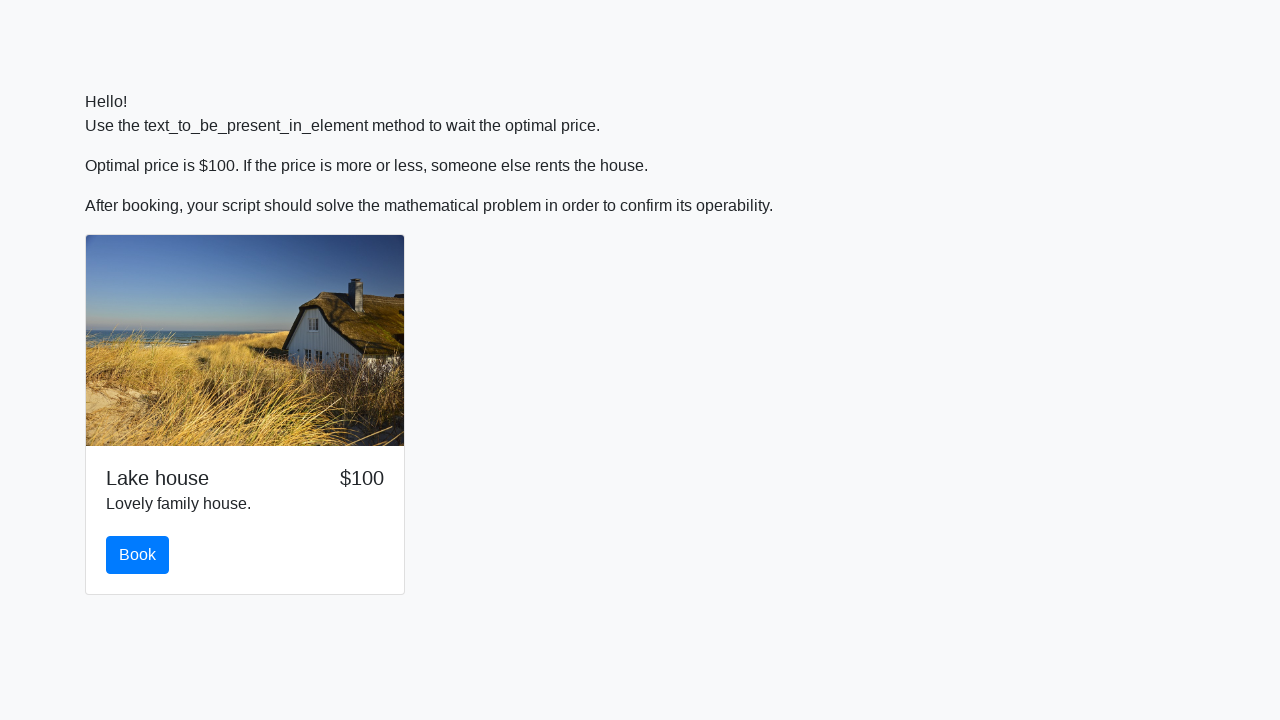

Clicked the book button at (138, 555) on #book
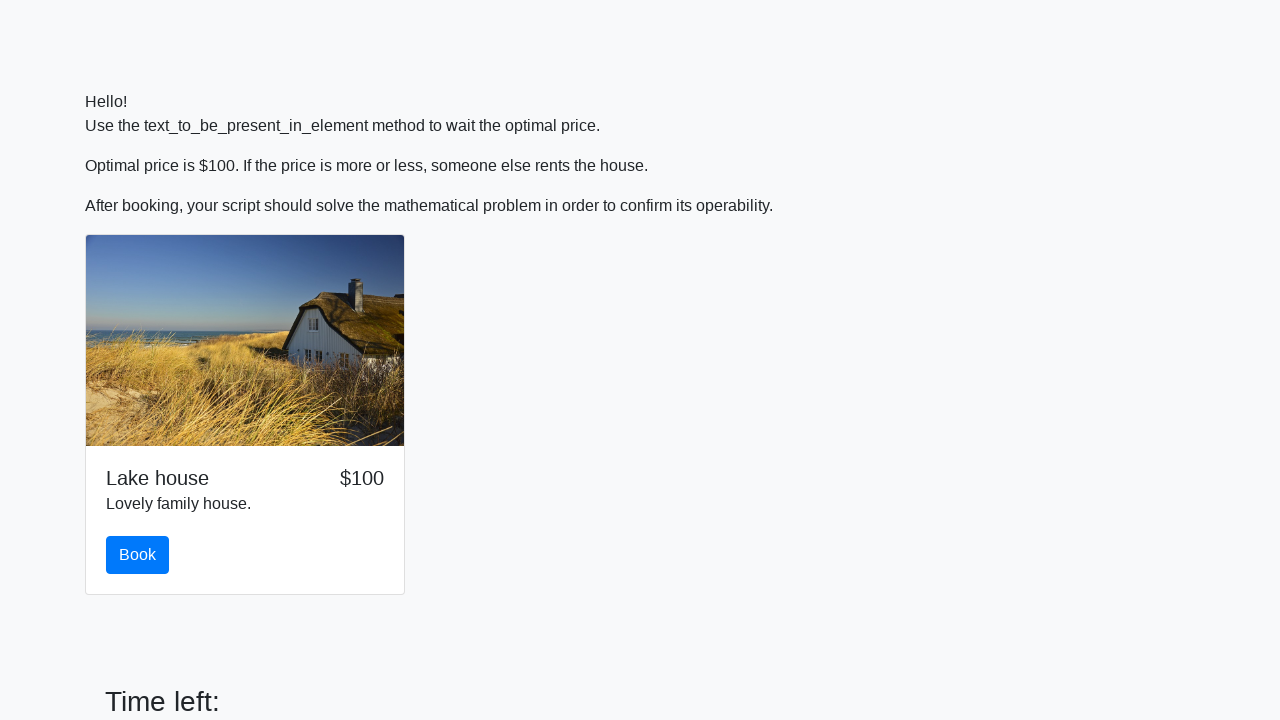

Retrieved input value: 315
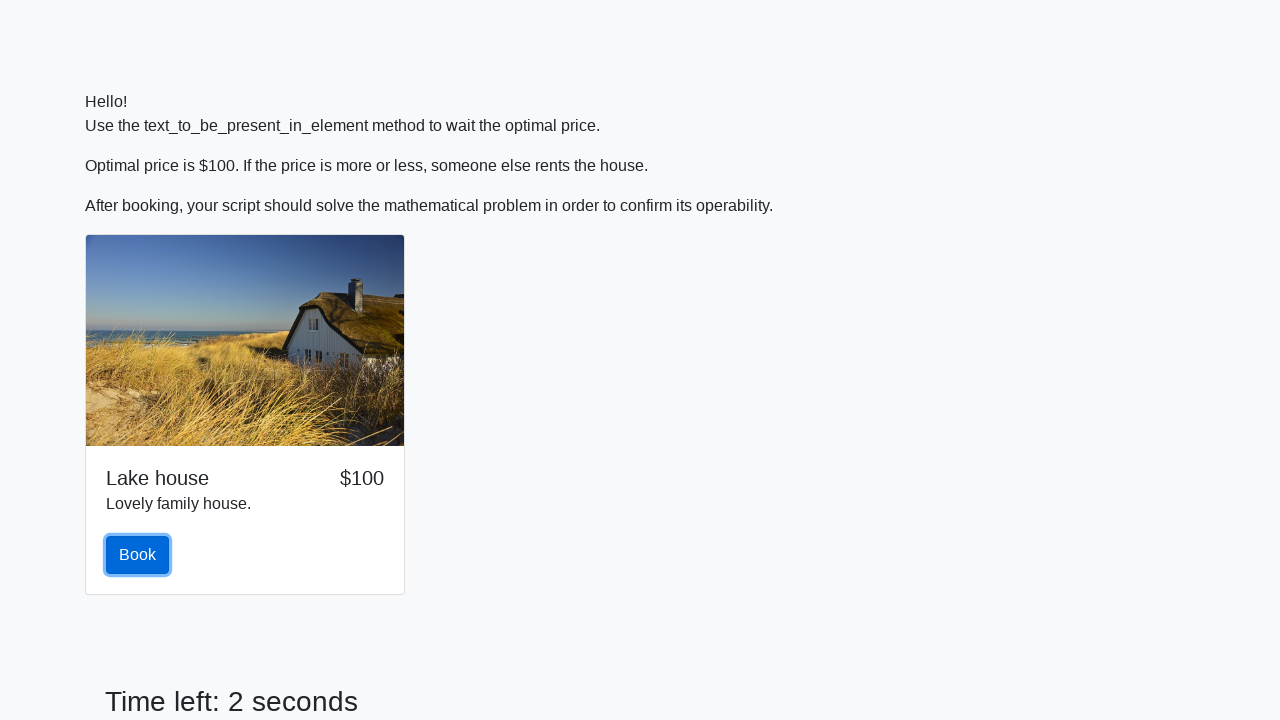

Calculated result using logarithm and sine functions: 2.1907144517891077
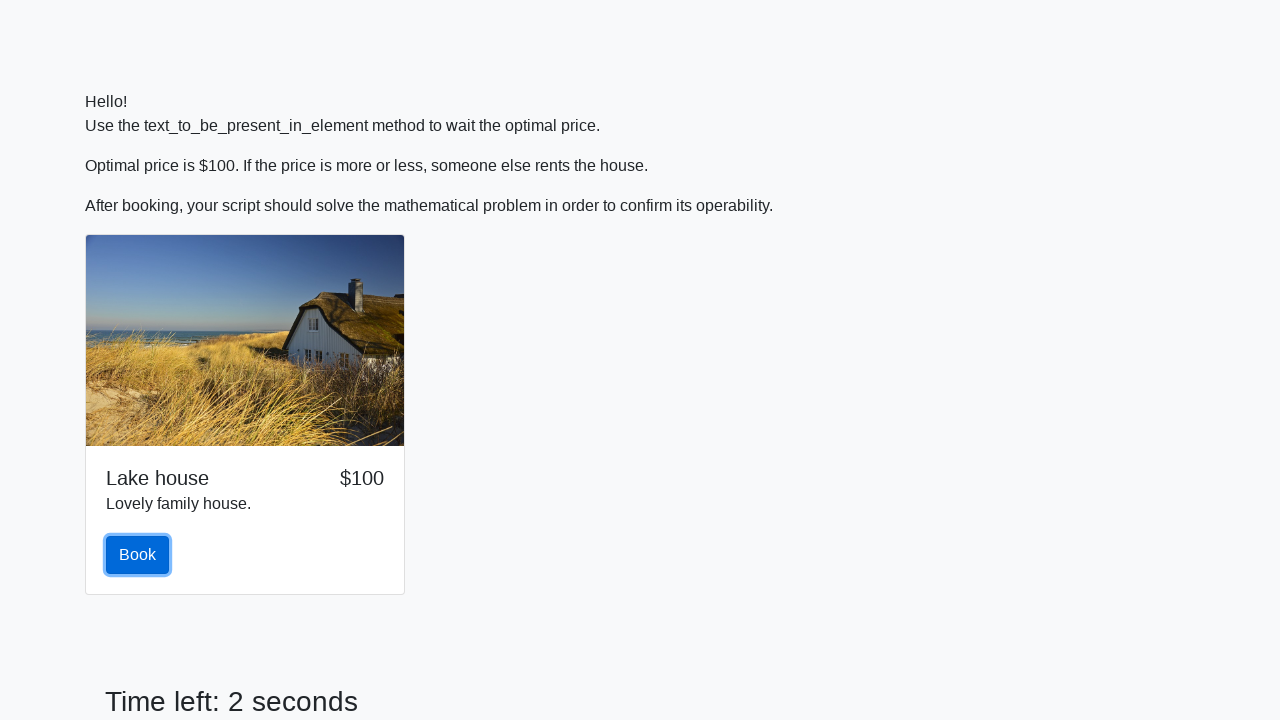

Filled answer field with calculated value: 2.1907144517891077 on #answer
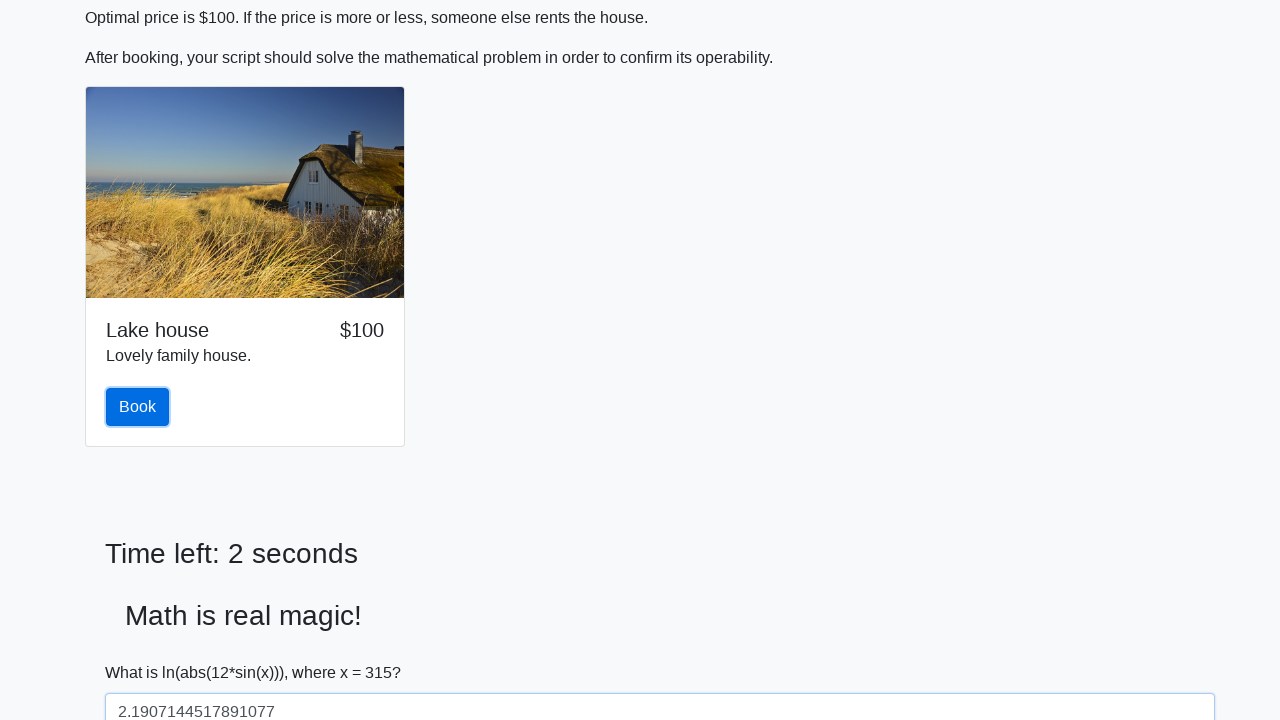

Clicked the solve button to submit at (143, 651) on #solve
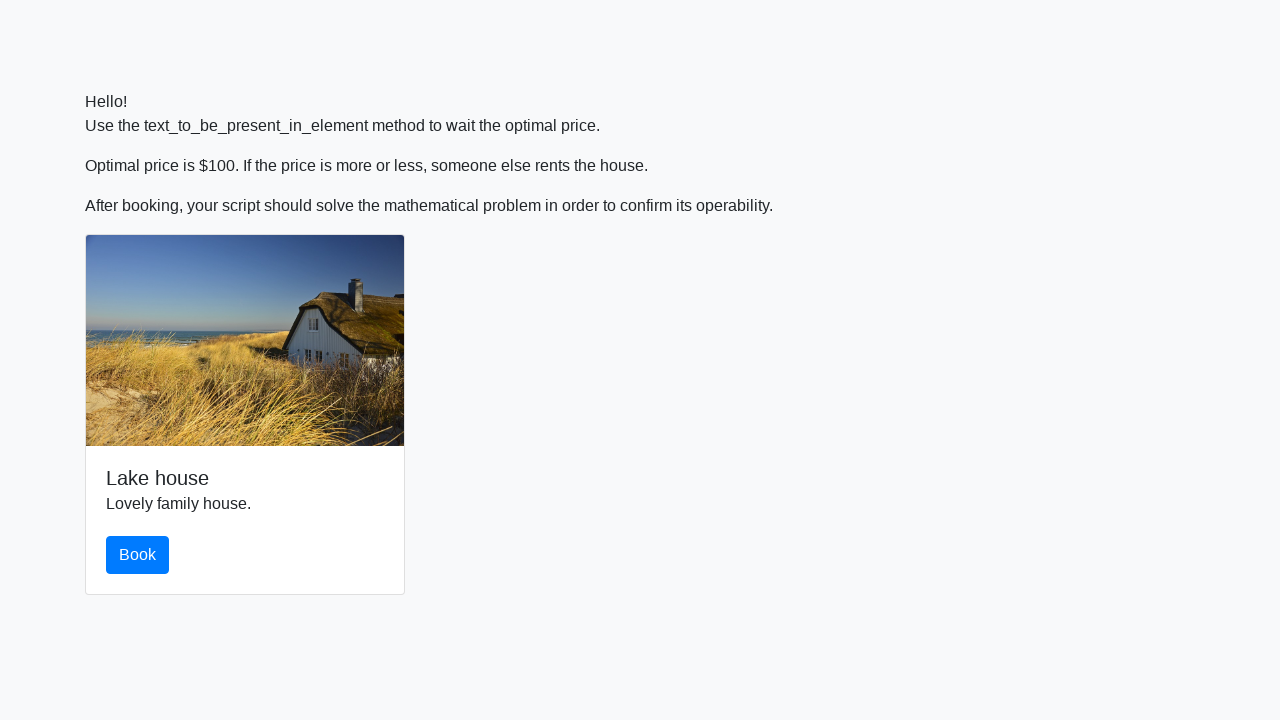

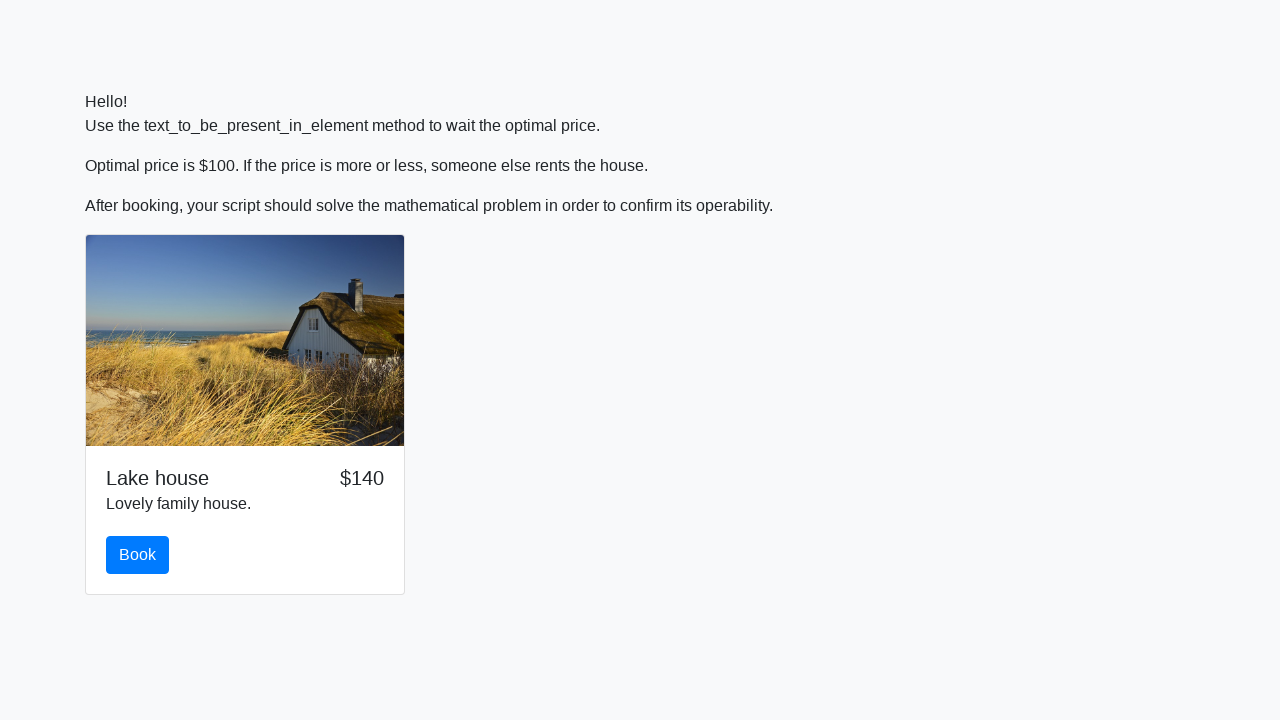